Tests iframe handling by switching between single and nested frames, filling text inputs in both scenarios

Starting URL: http://demo.automationtesting.in/Frames.html

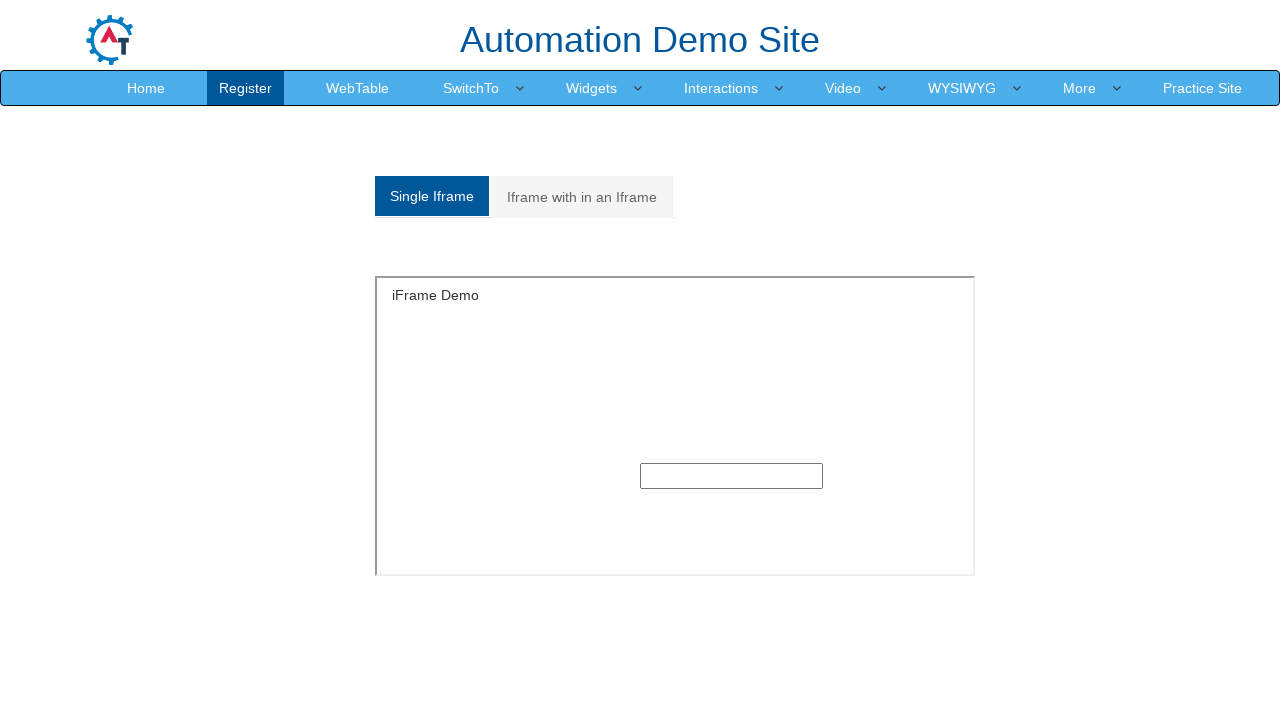

Switched to single frame and filled text input with 'Karthick' on #singleframe >> internal:control=enter-frame >> input[type='text']
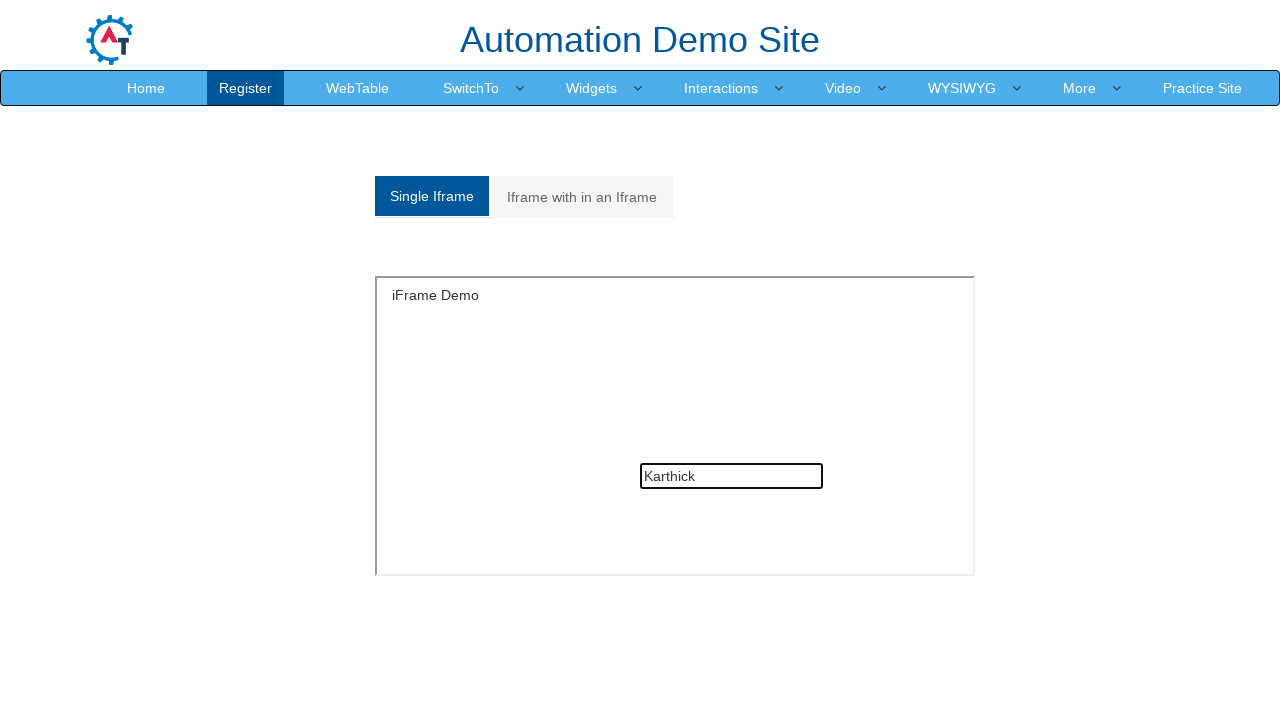

Clicked button to navigate to nested frames section at (582, 197) on (//a[@class='analystic'])[2]
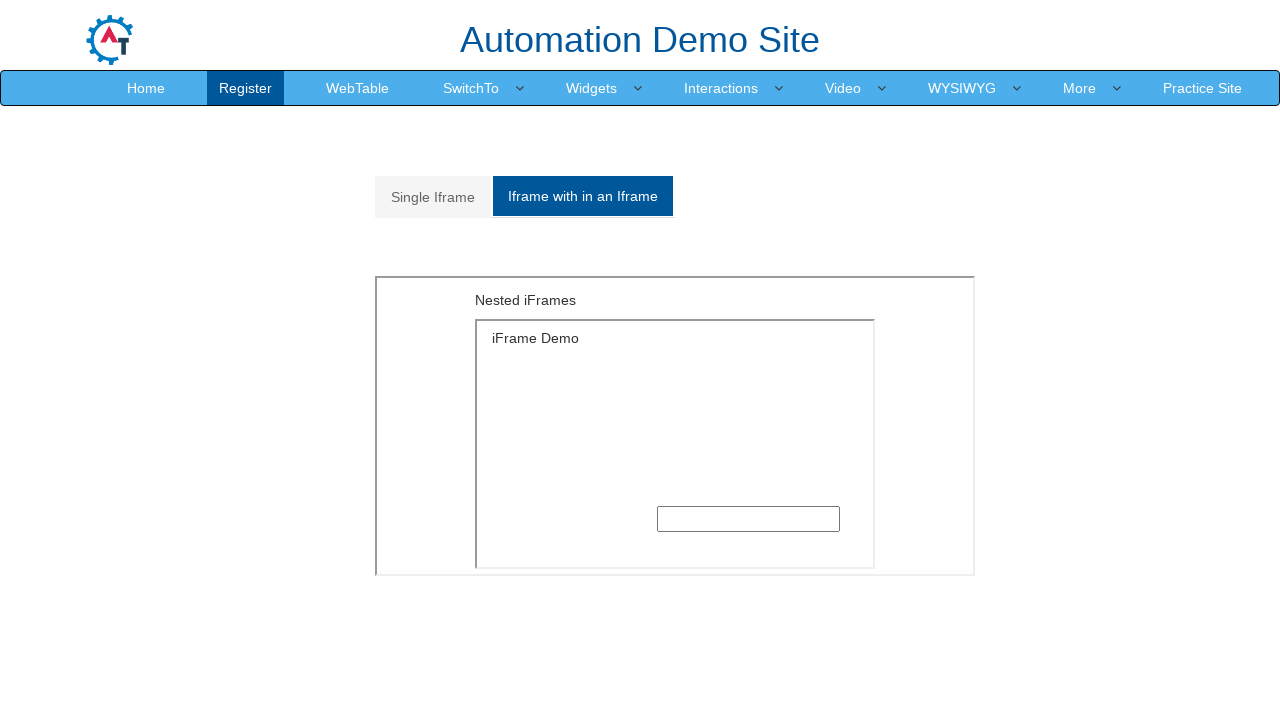

Switched to nested frames (outer and inner) and filled text input with 'Karthick' on iframe[src='MultipleFrames.html'] >> internal:control=enter-frame >> iframe[src=
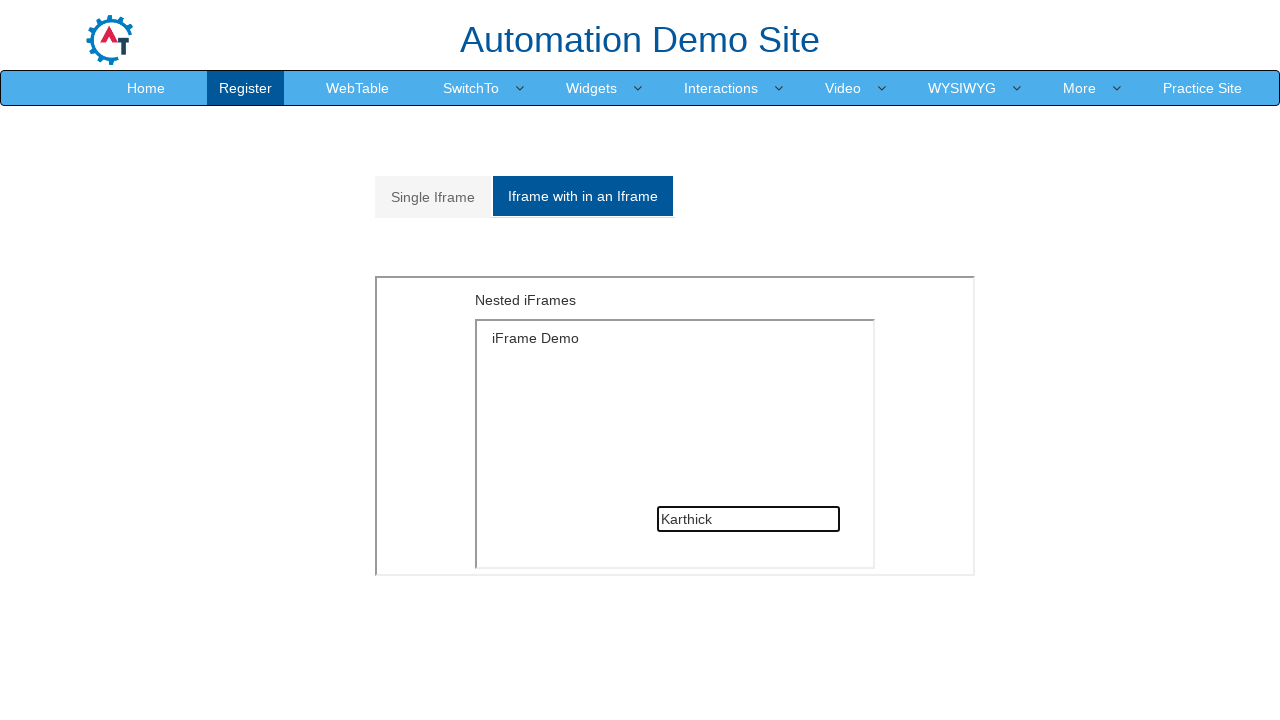

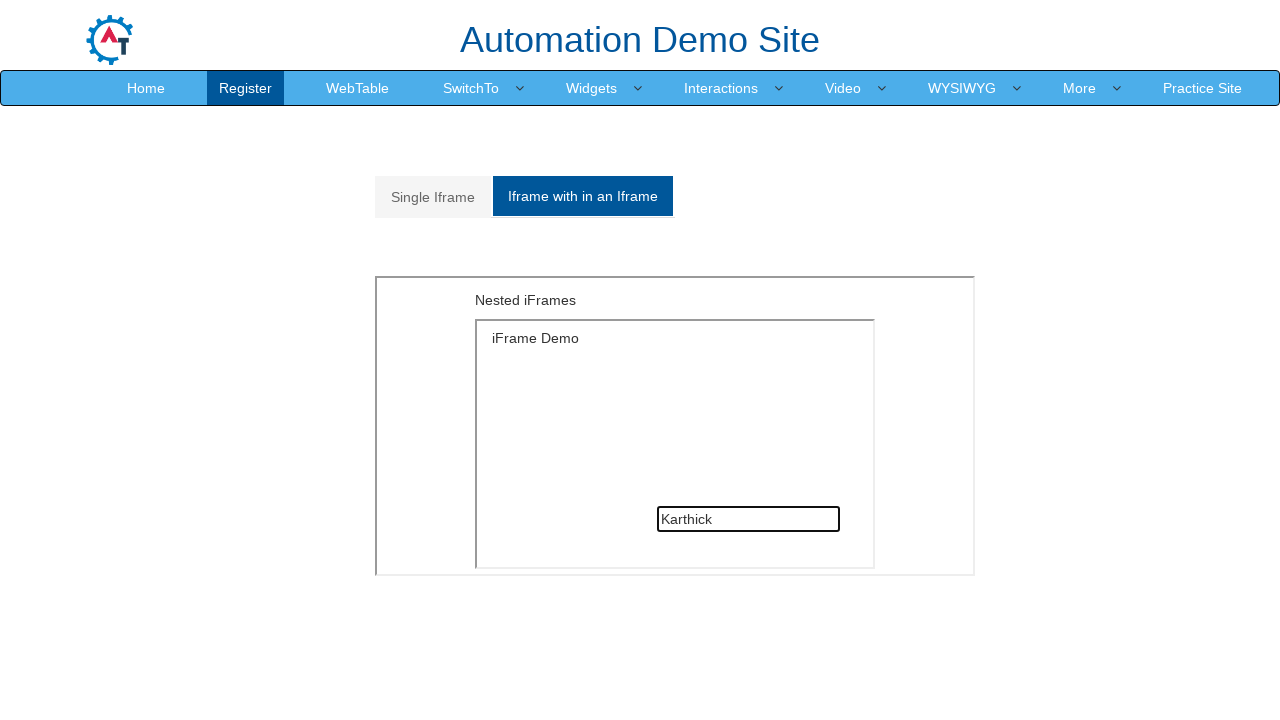